Tests a collapsible section by clicking on it to expand, waiting for a link to become clickable, clicking the link, and verifying navigation to the about page.

Starting URL: https://eviltester.github.io/synchole/collapseable.html

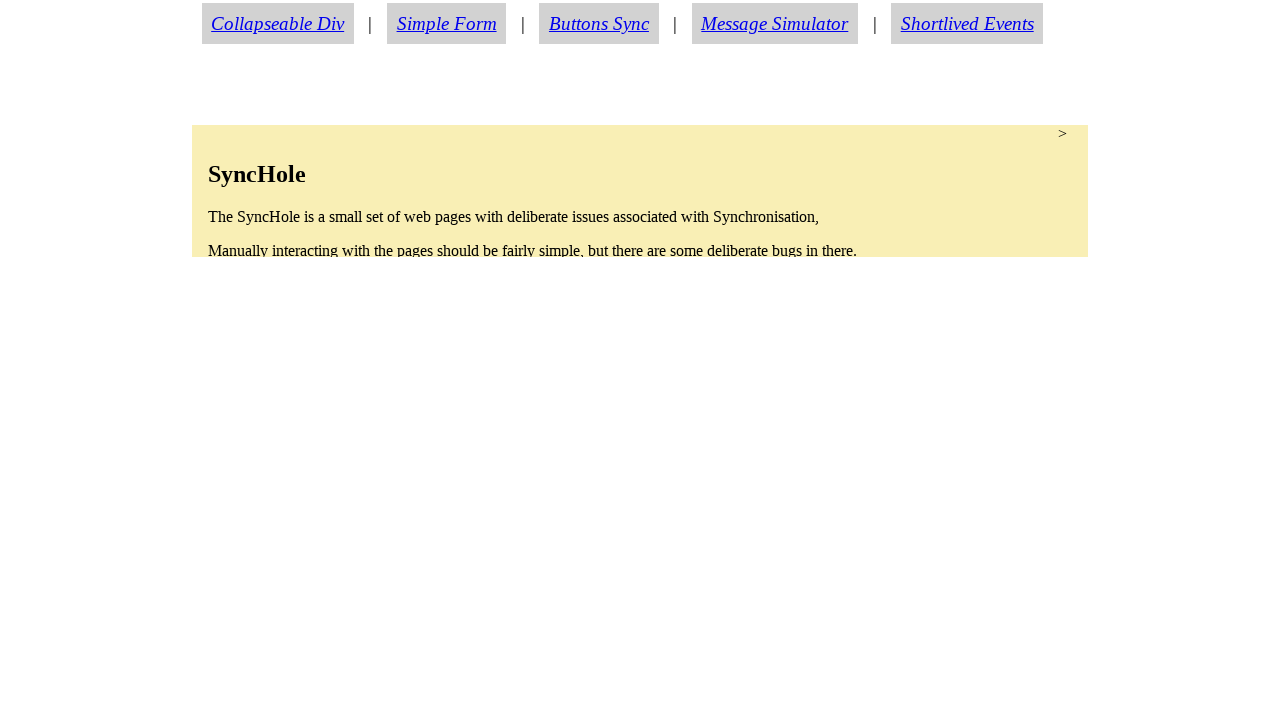

Clicked collapsible section to expand it at (640, 191) on section.condense
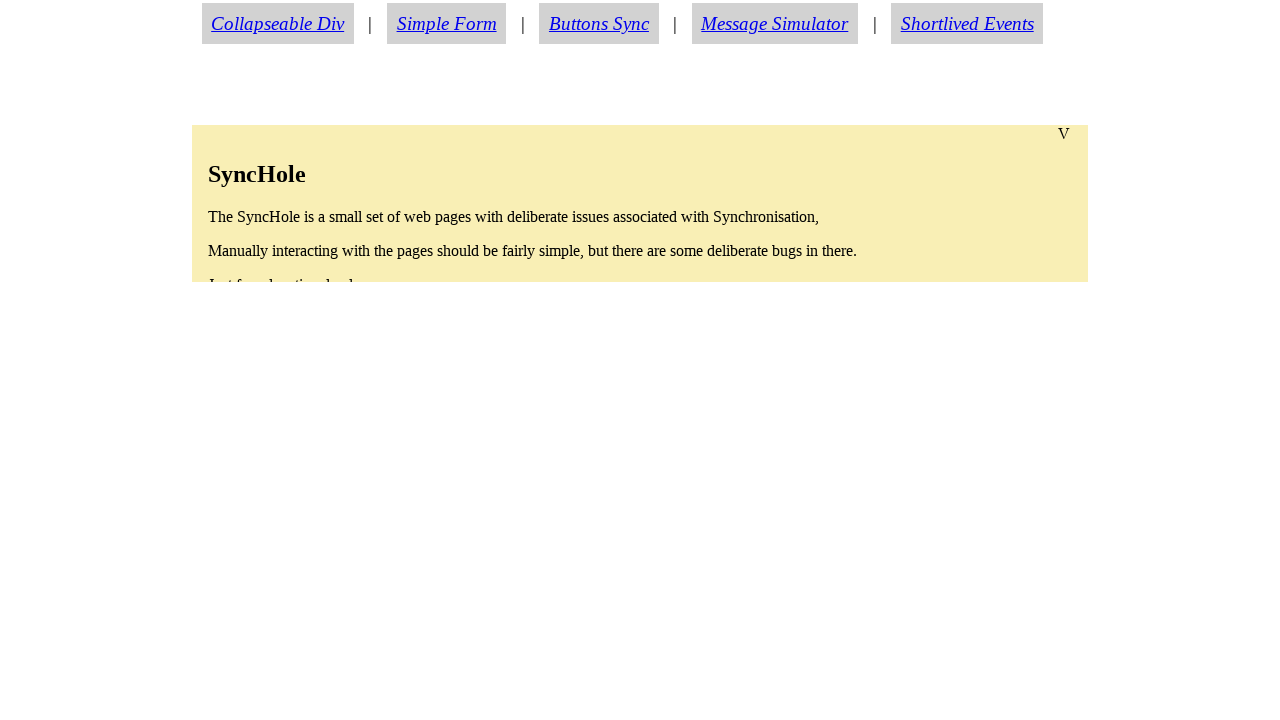

About link became visible after expanding collapsible section
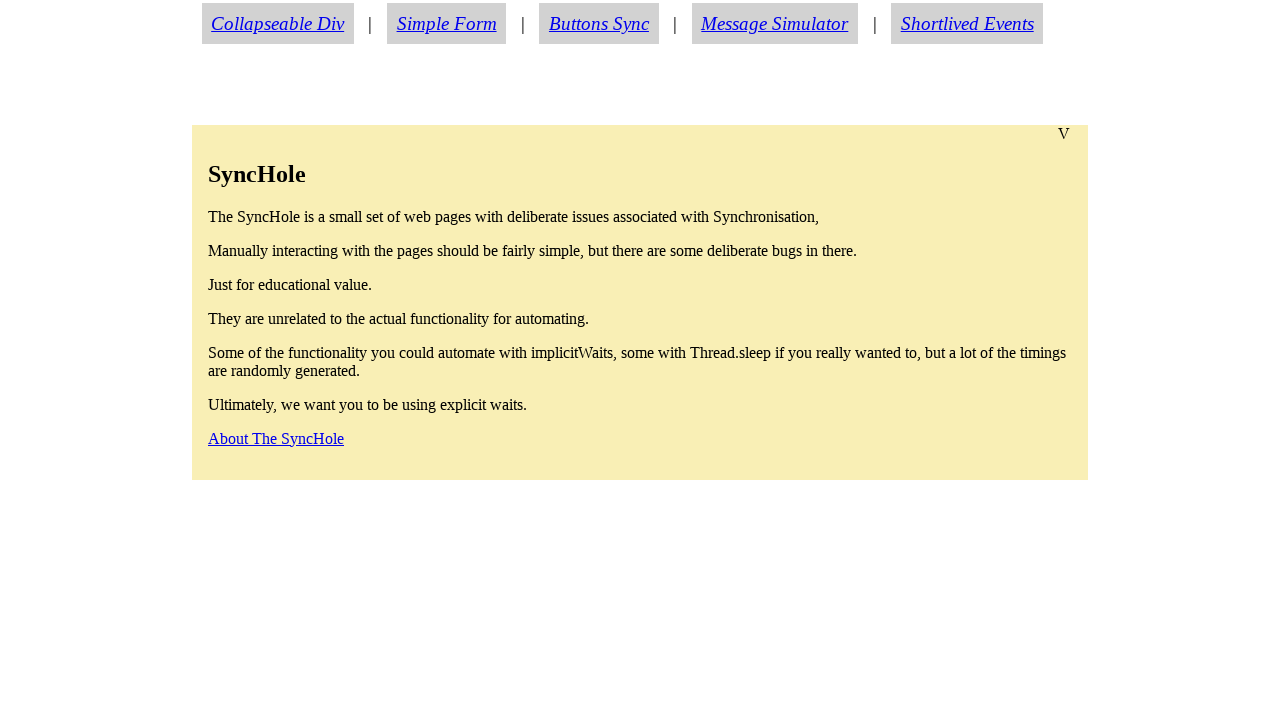

Clicked about link at (276, 438) on a#aboutlink
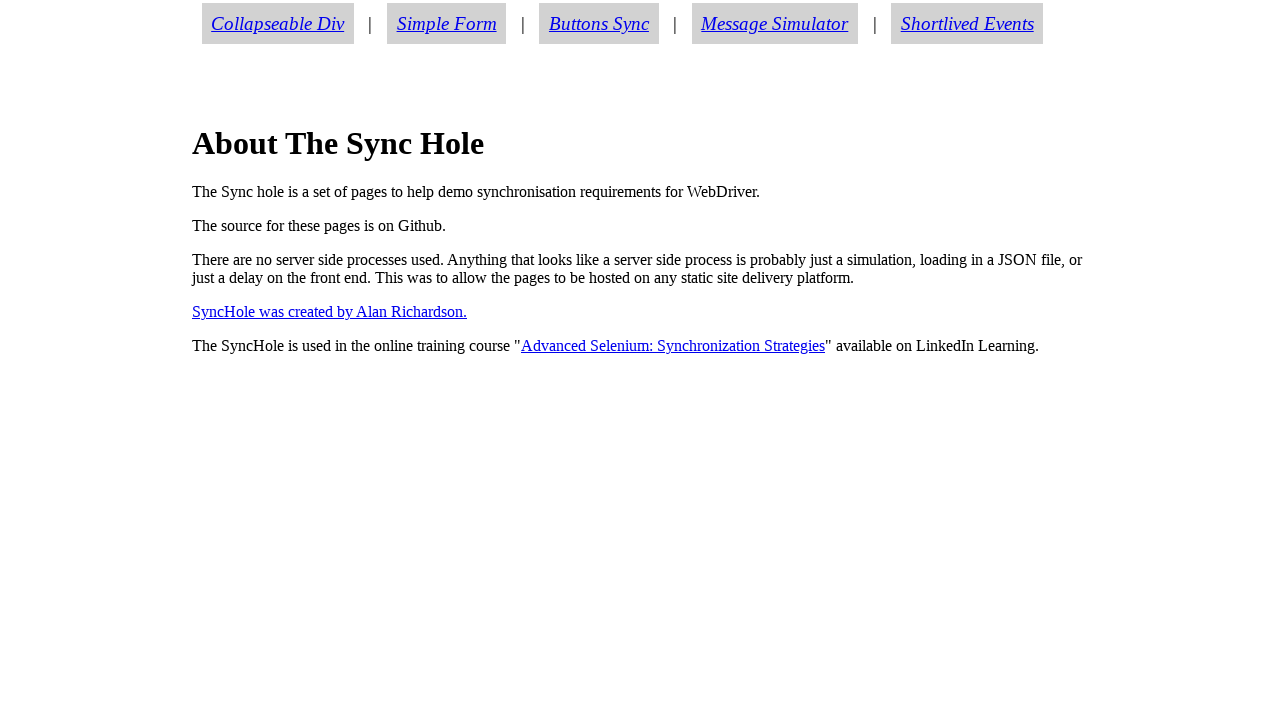

Successfully navigated to about page
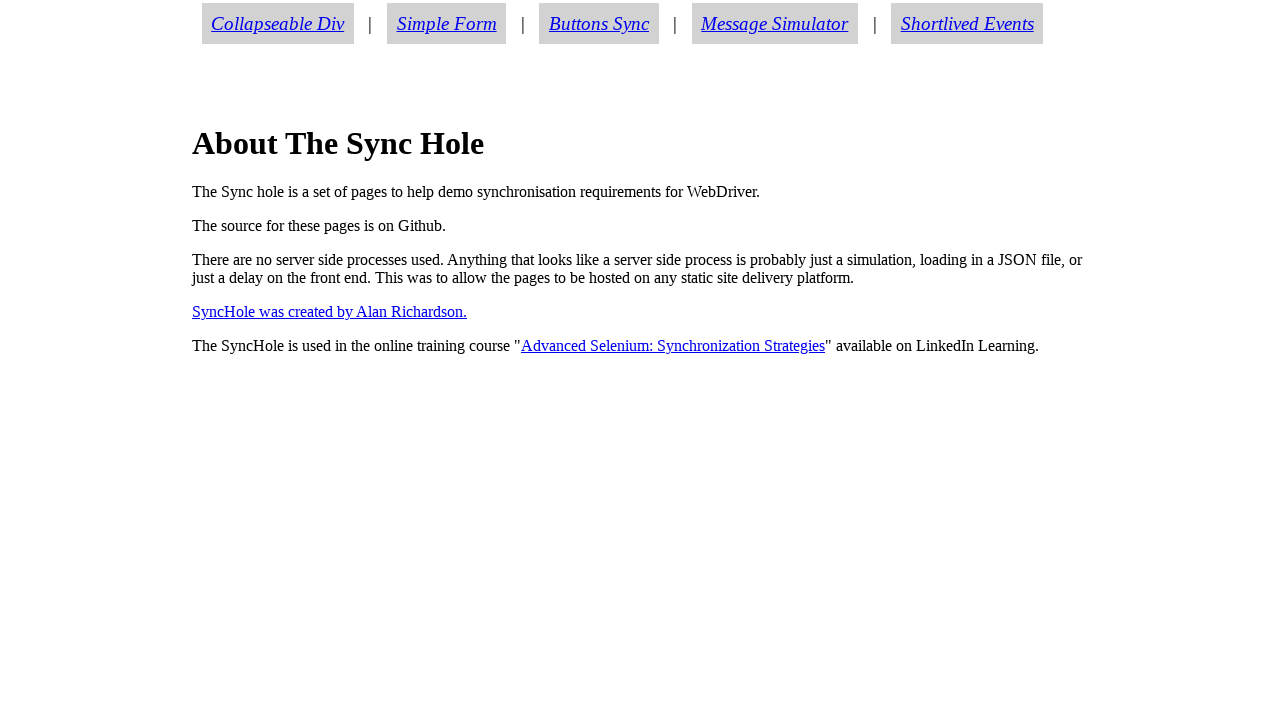

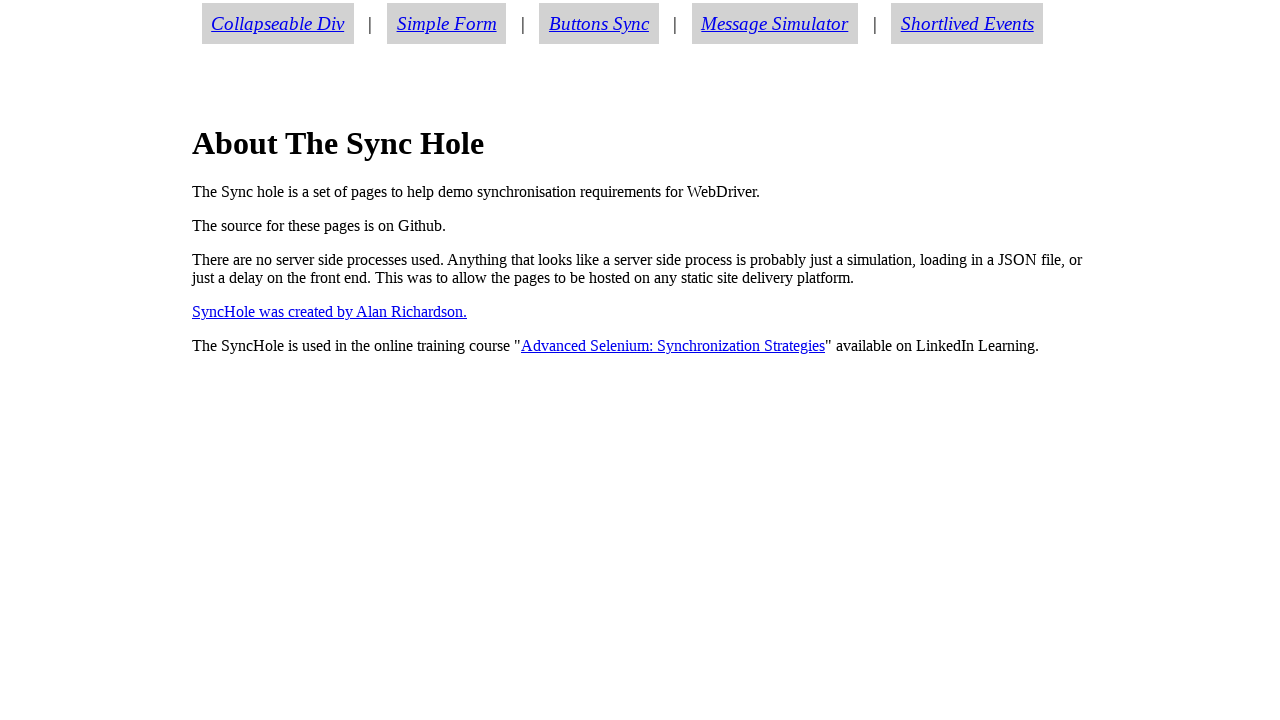